Tests explicit wait functionality by waiting for a button to become clickable, clicking it, and verifying a success message is displayed

Starting URL: http://suninjuly.github.io/wait2.html

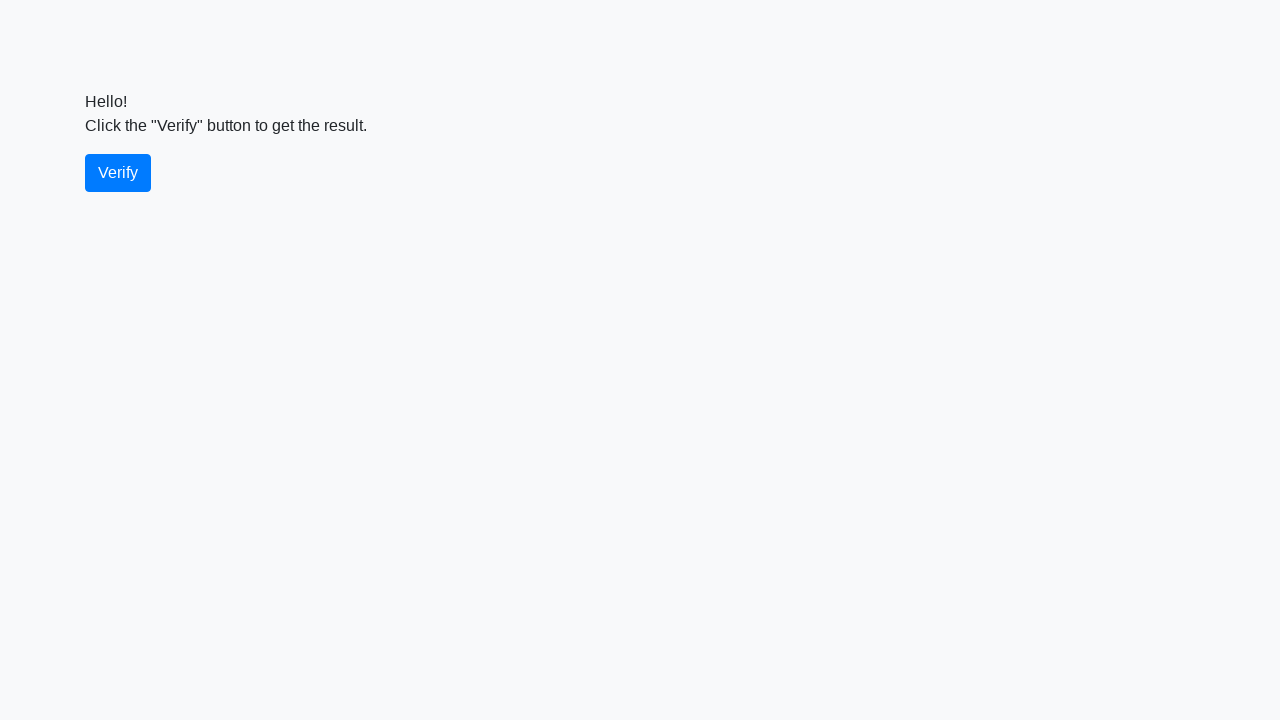

Waited for verify button to become visible
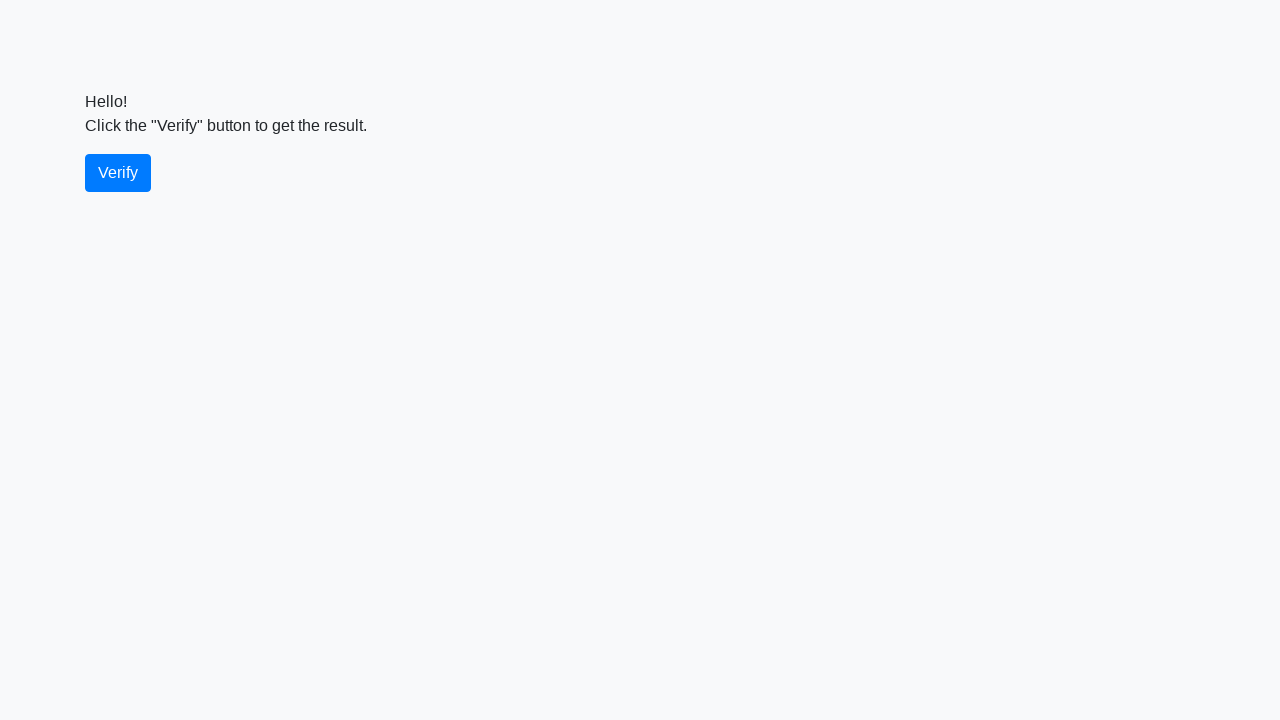

Clicked the verify button at (118, 173) on #verify
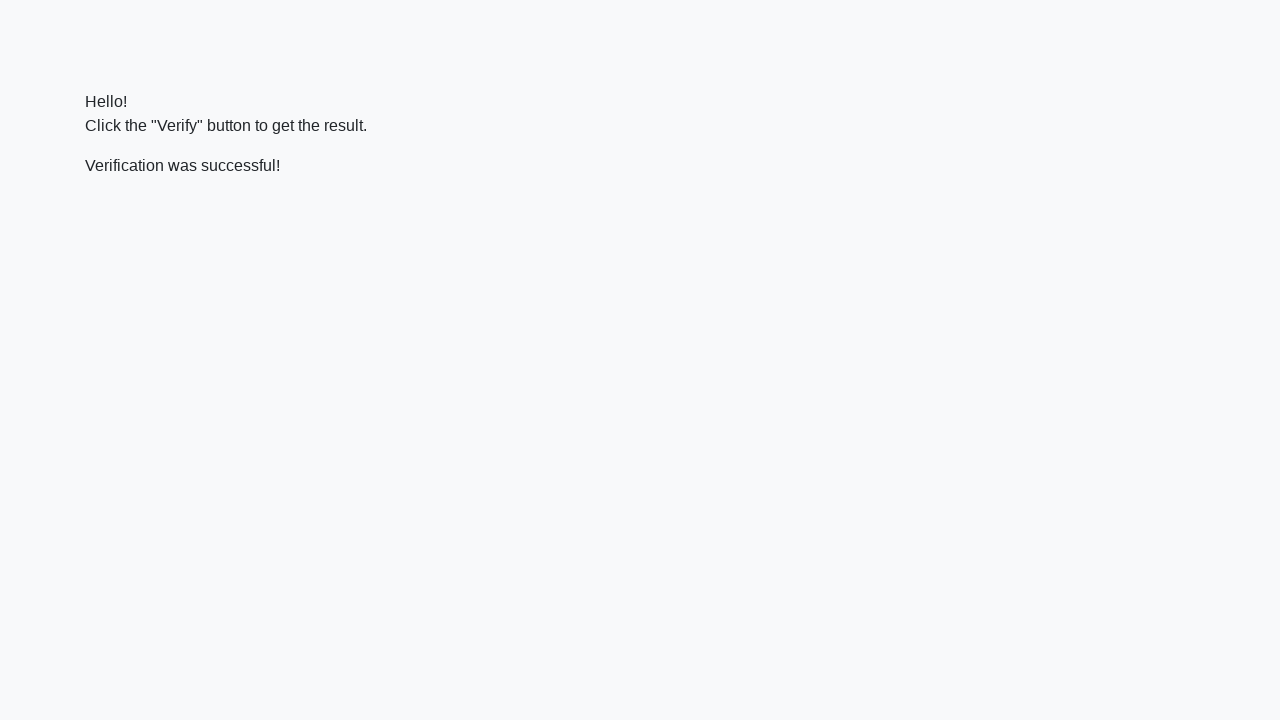

Waited for success message to become visible
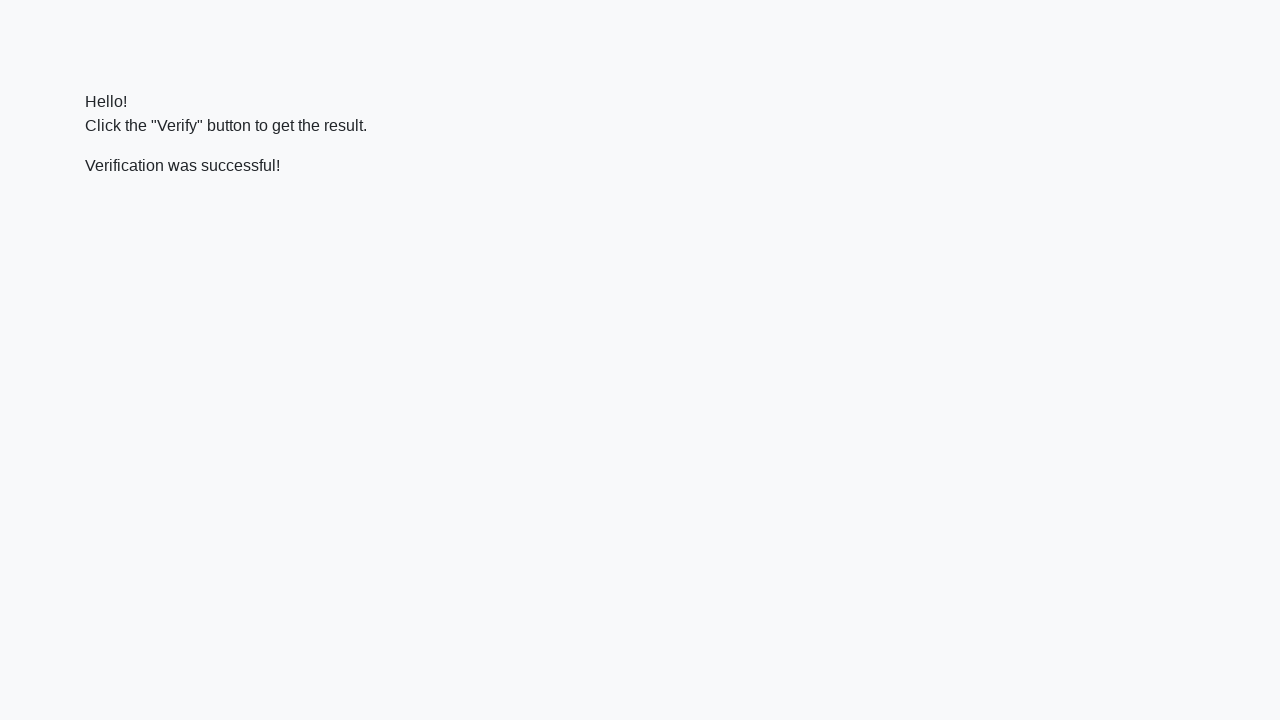

Verified success message contains 'successful'
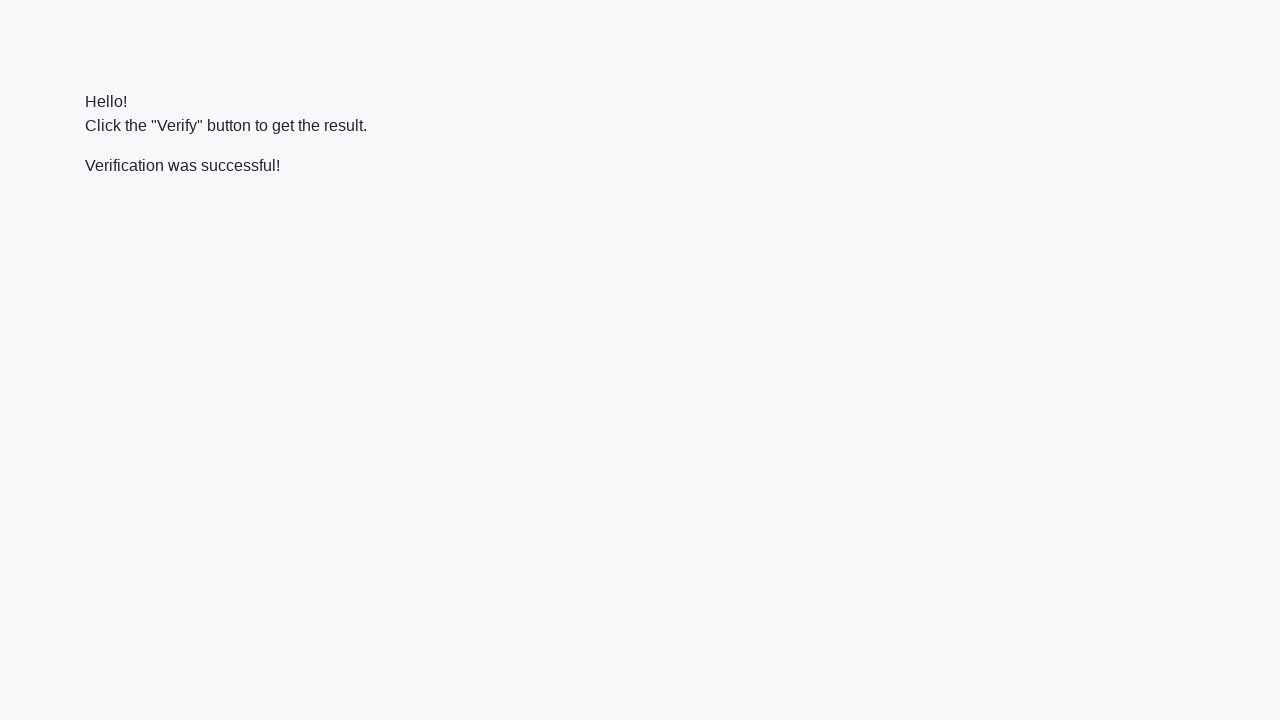

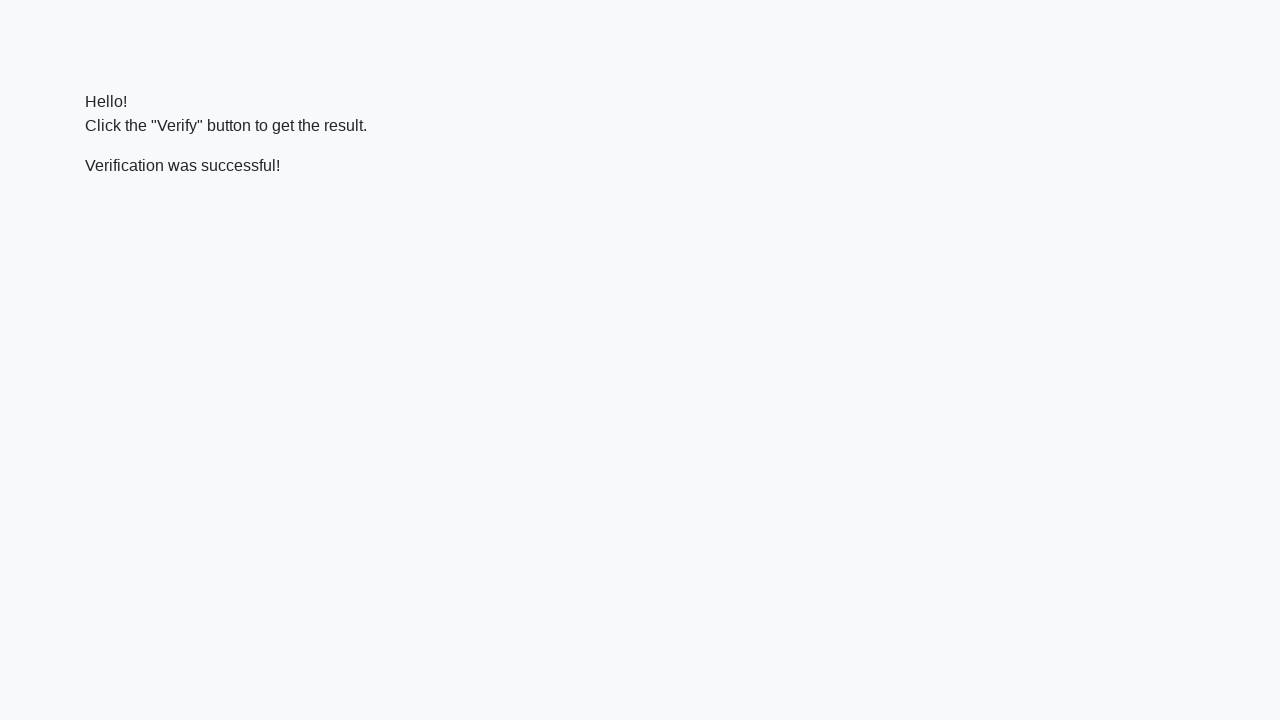